Tests updating a commit's note by first creating a commit, selecting it, entering a new note, and saving.

Starting URL: https://chinhung.github.io/cakeserver/

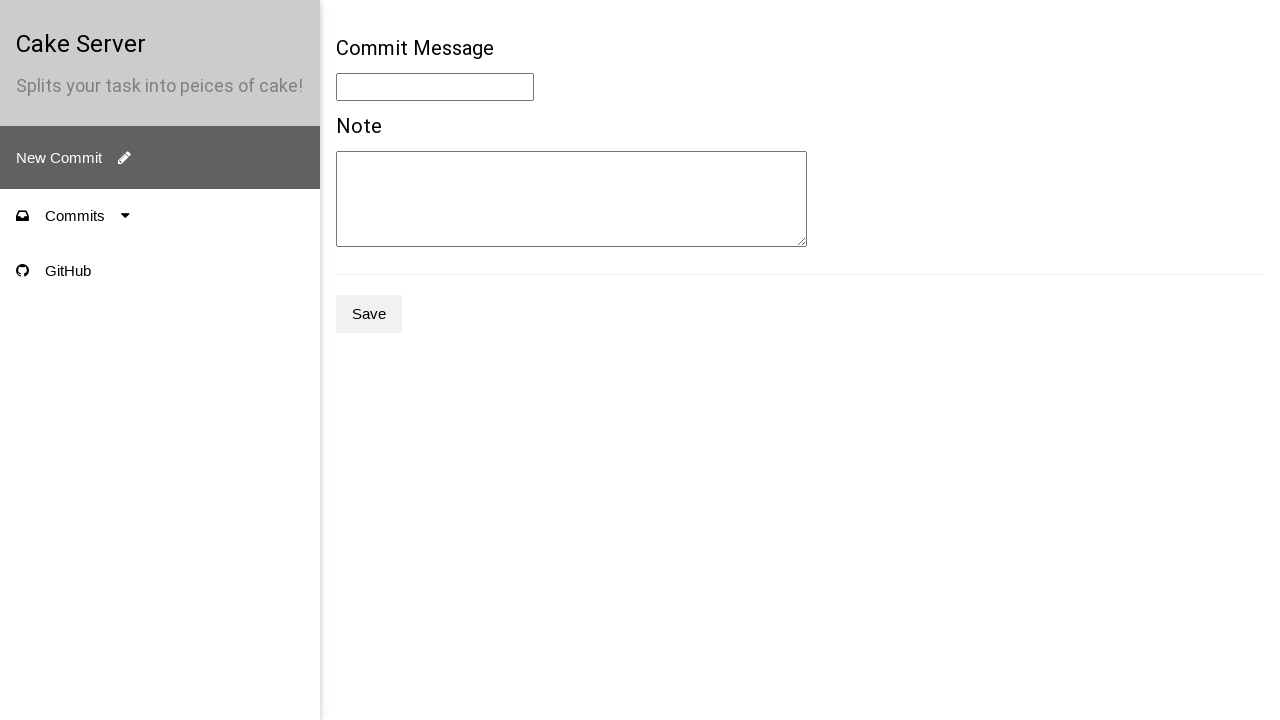

Clicked new commit button at (160, 158) on .e2e-new-commit
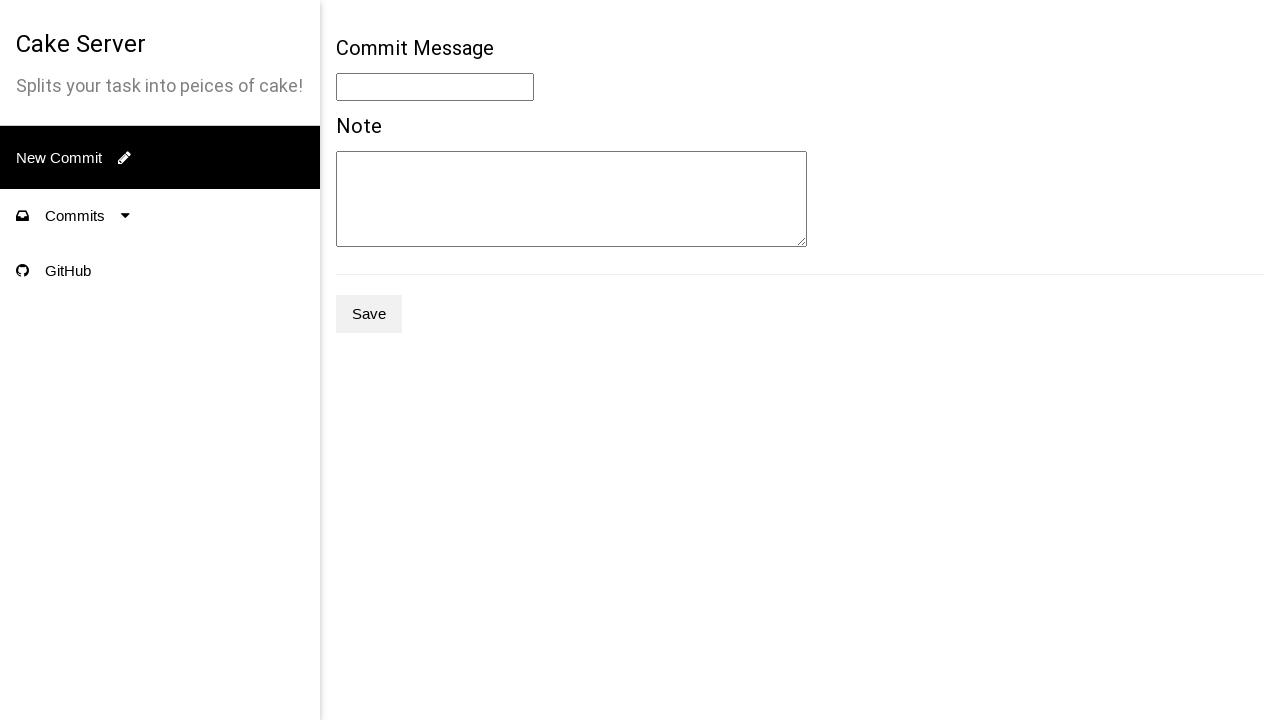

Filled commit message with 'Sample Message' on .e2e-message
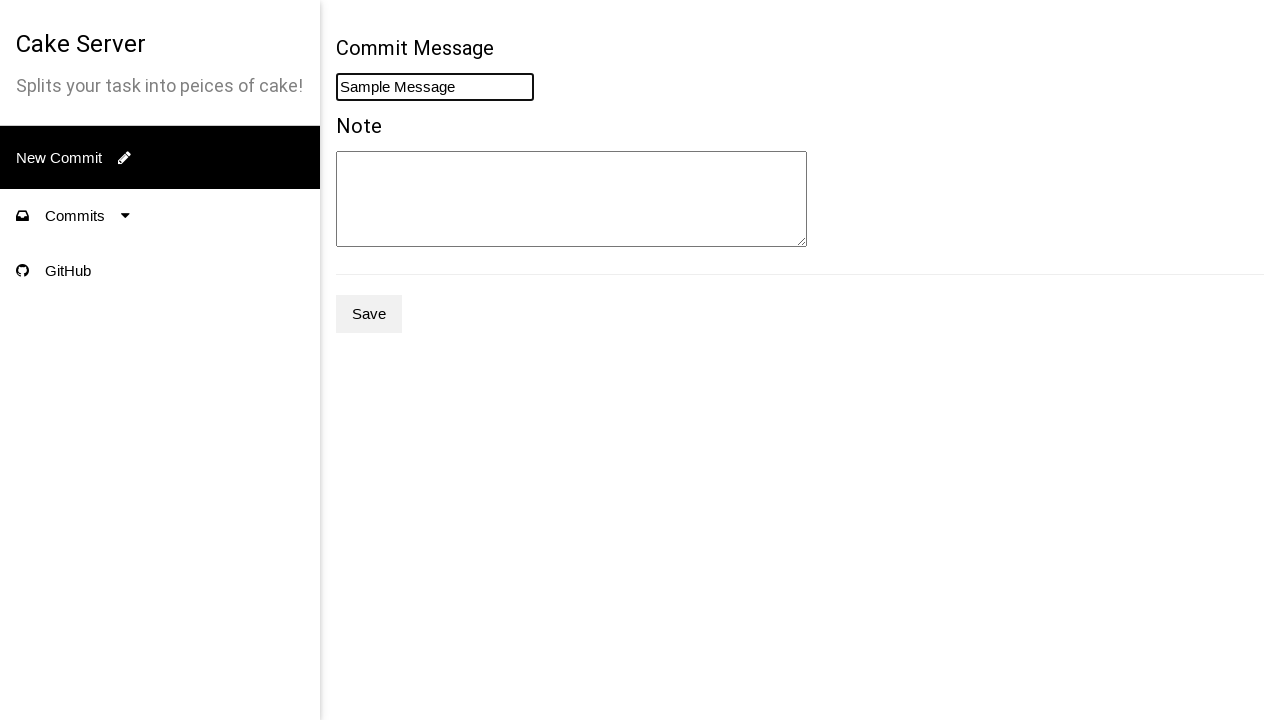

Filled initial note with 'Initial Note' on .e2e-note
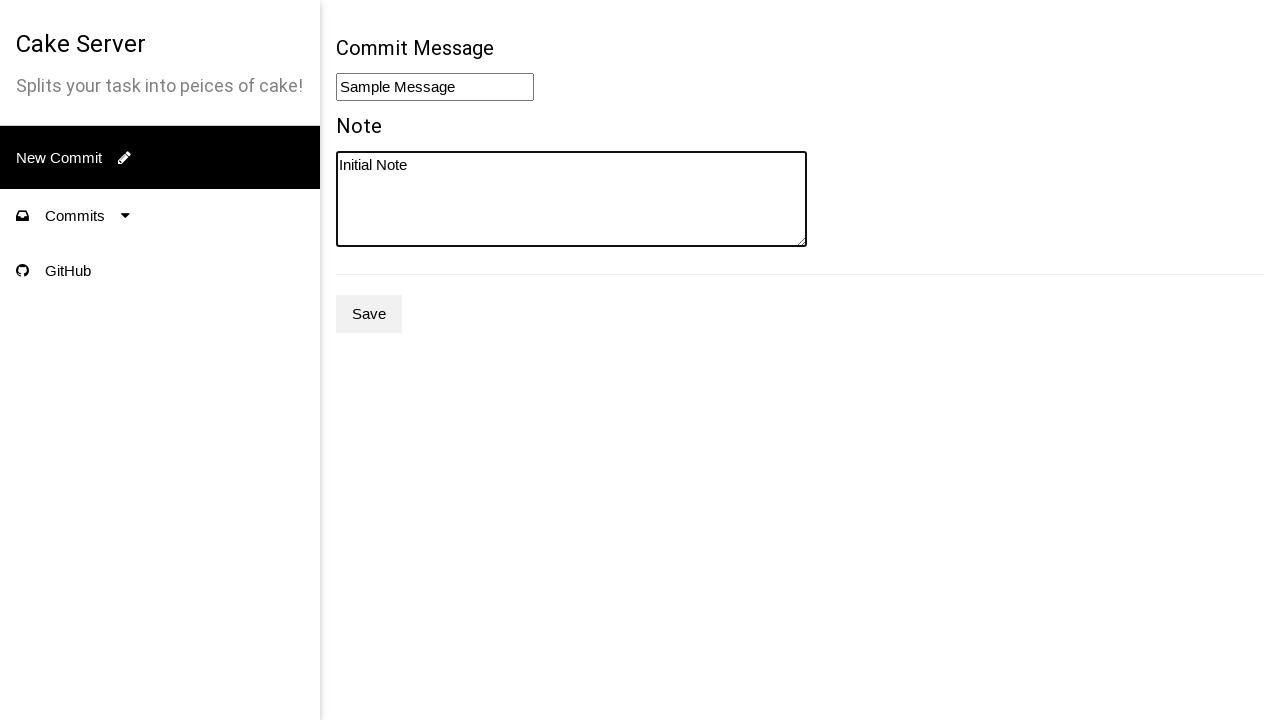

Clicked save button to create commit at (369, 314) on .e2e-save
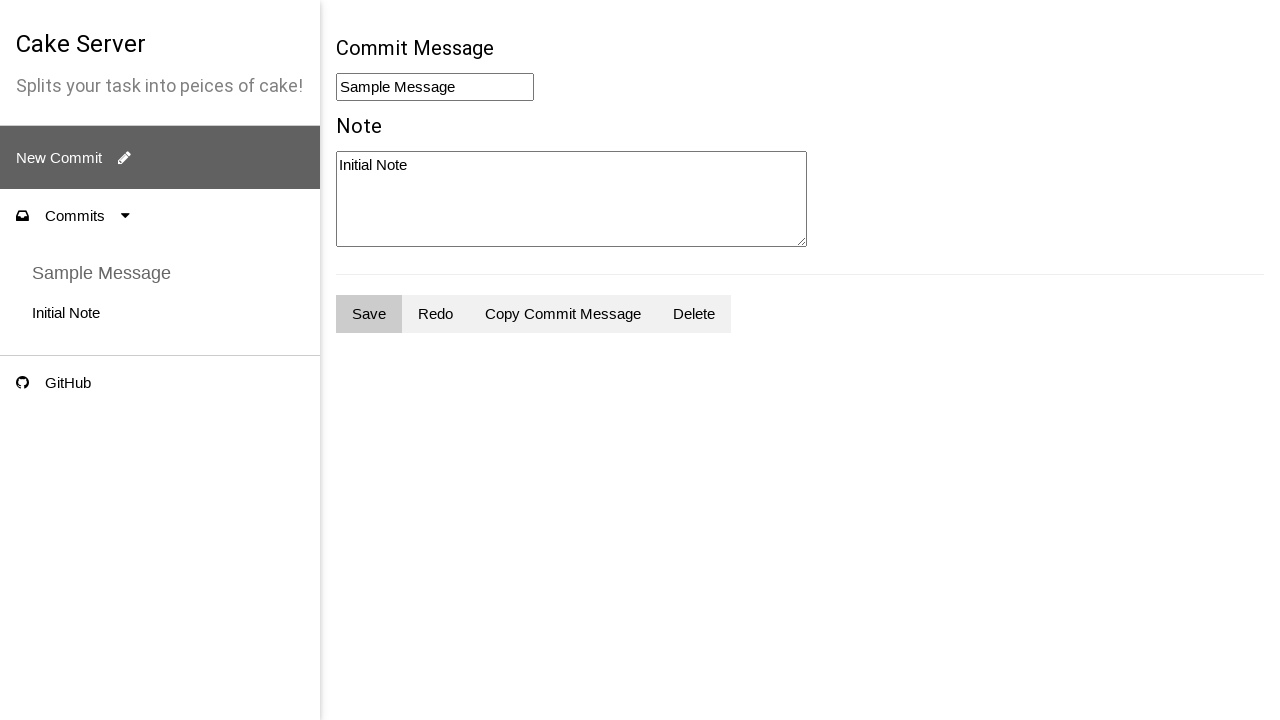

Waited for commit message to appear in list
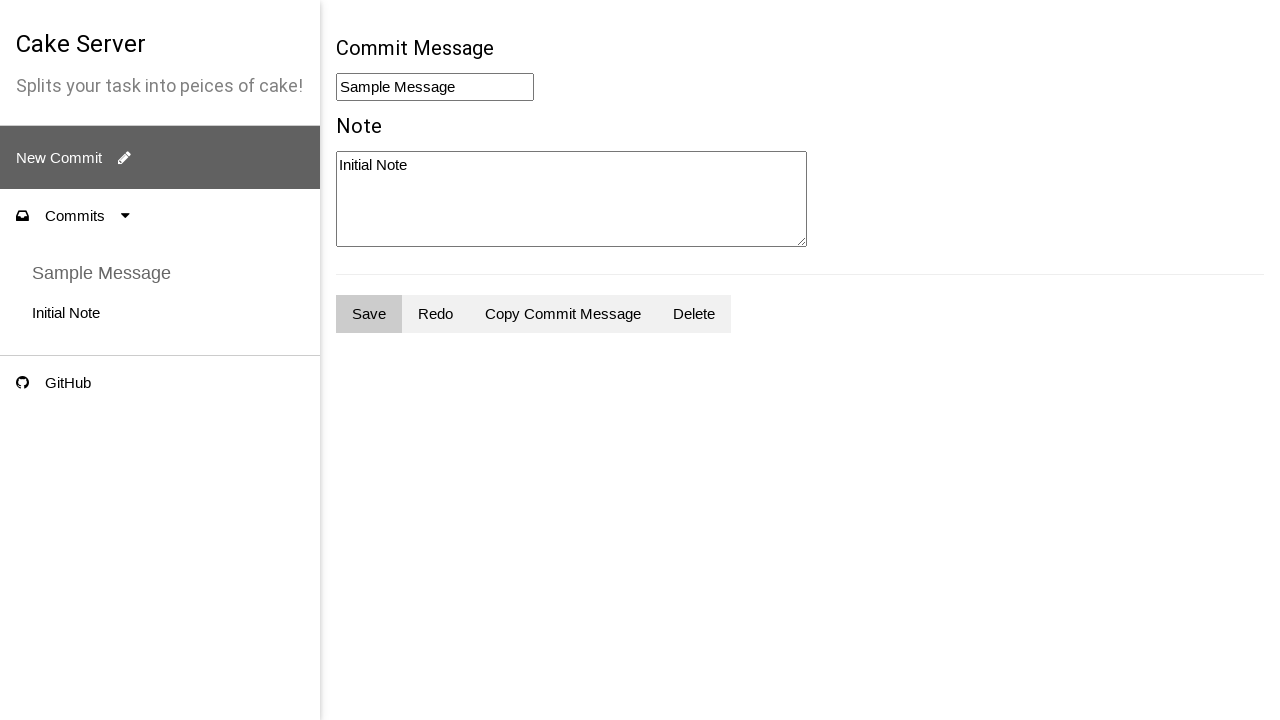

Clicked on commit message to select it at (102, 273) on .e2e-commit-message
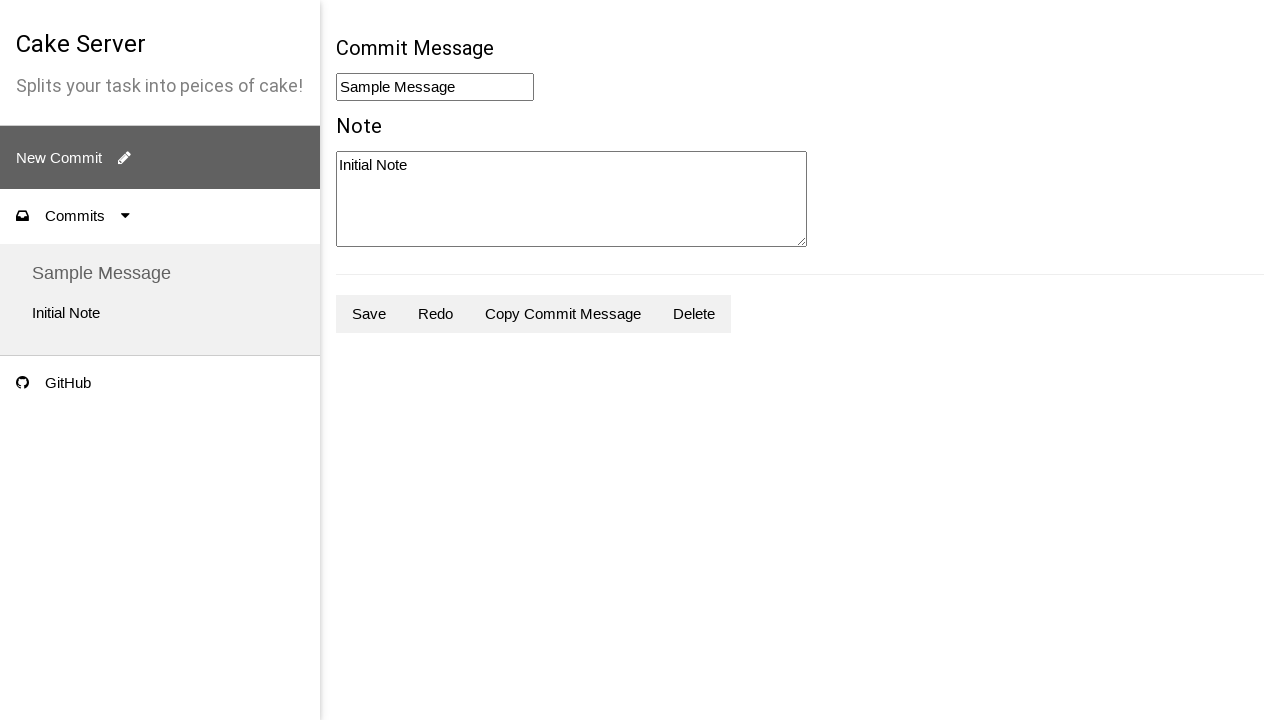

Updated note field with 'Updated Note Content' on .e2e-note
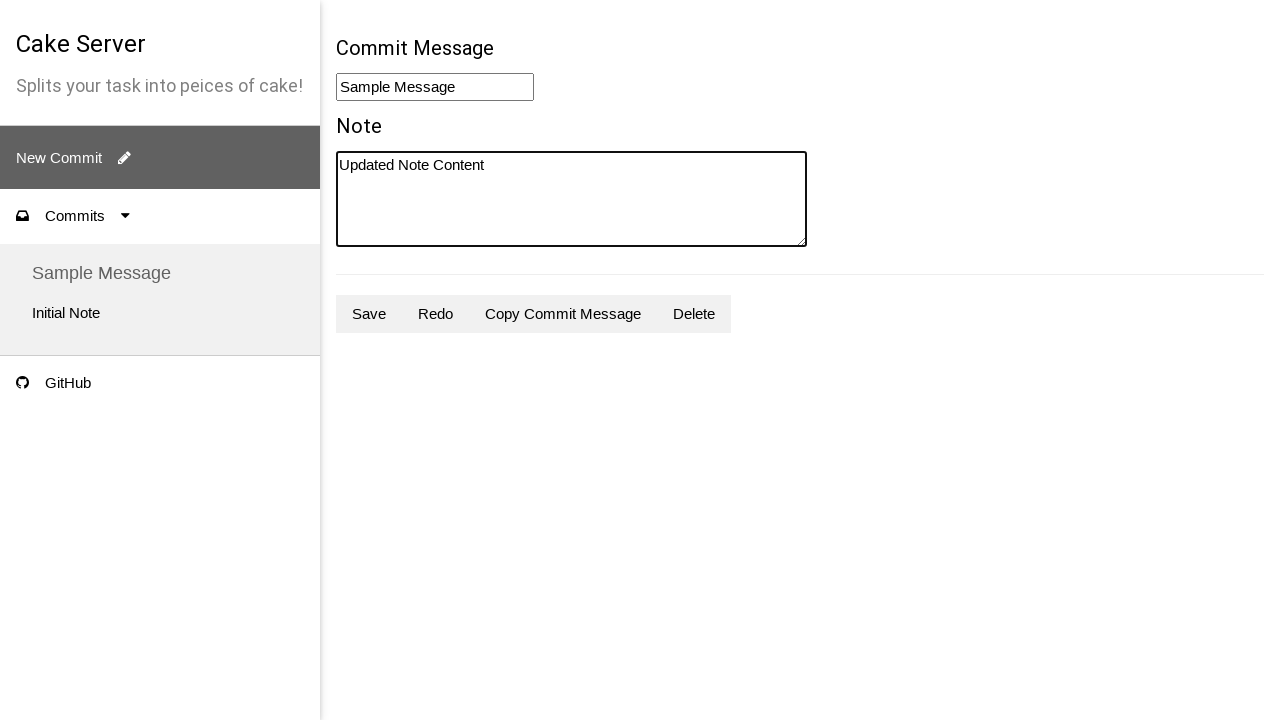

Clicked save button to save updated commit note at (369, 314) on .e2e-save
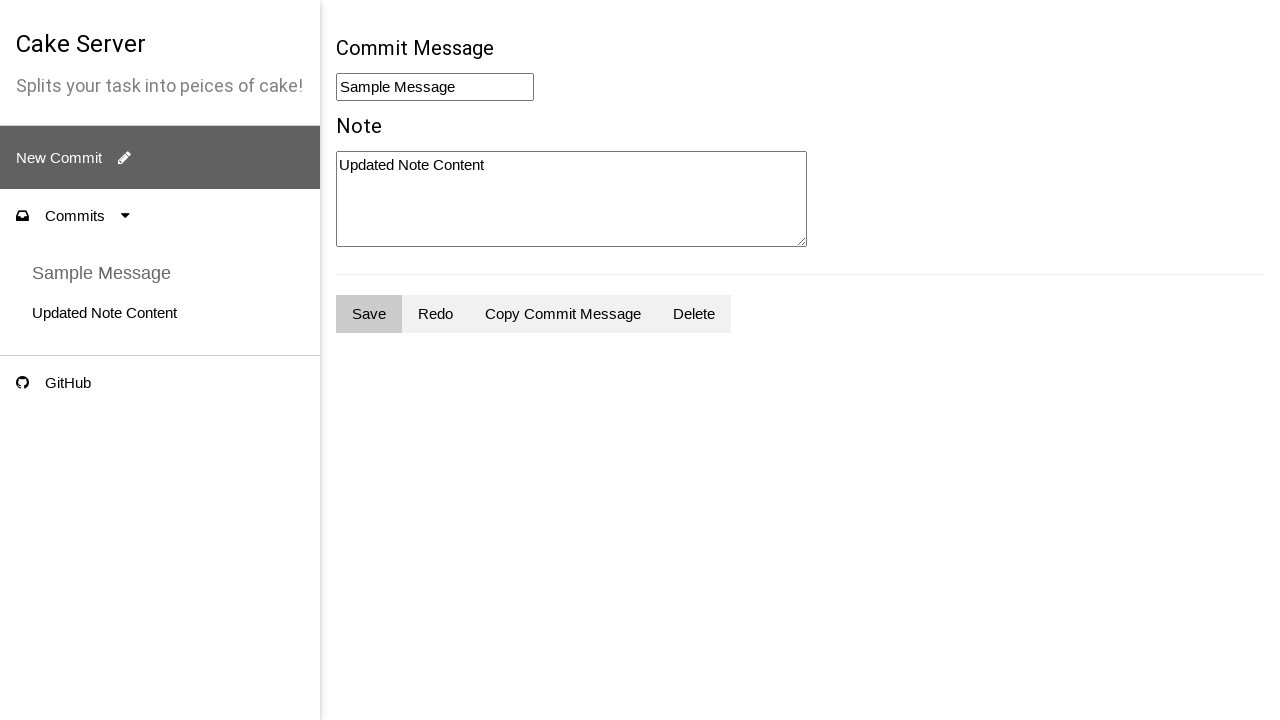

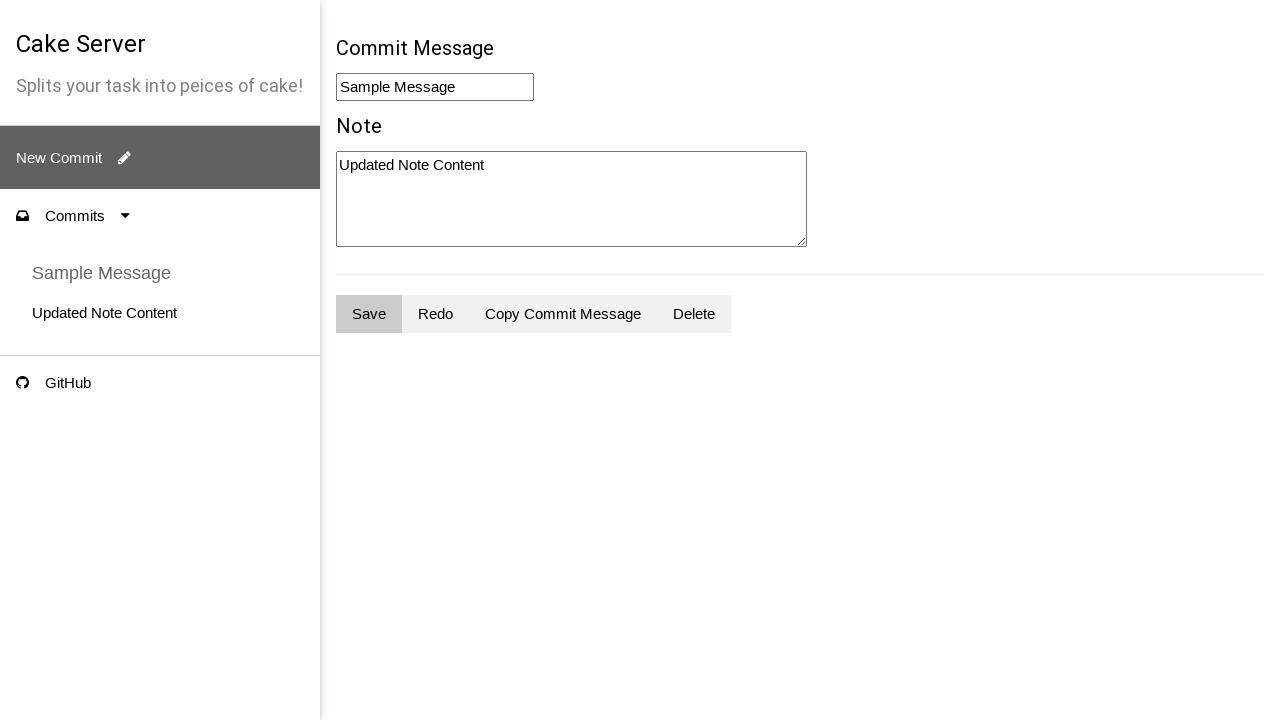